Tests horizontal slider functionality by dragging the slider element and verifying the value changes

Starting URL: http://the-internet.herokuapp.com/horizontal_slider

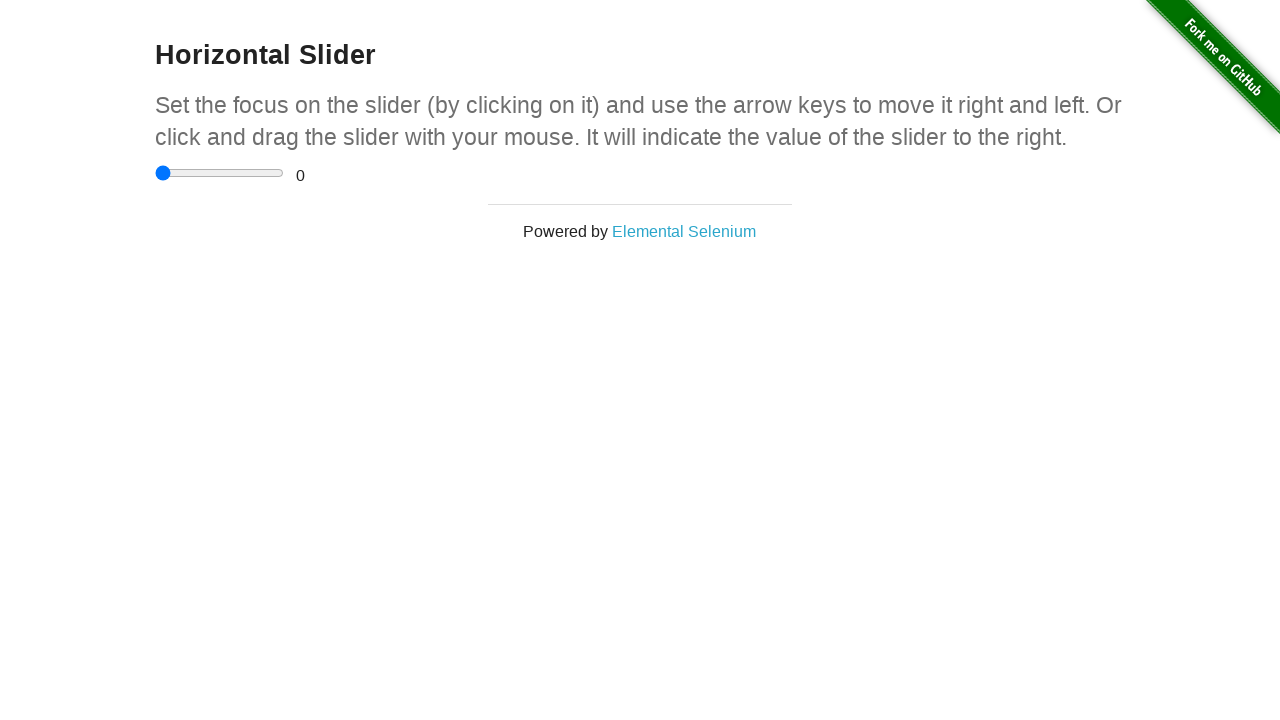

Located the horizontal slider element
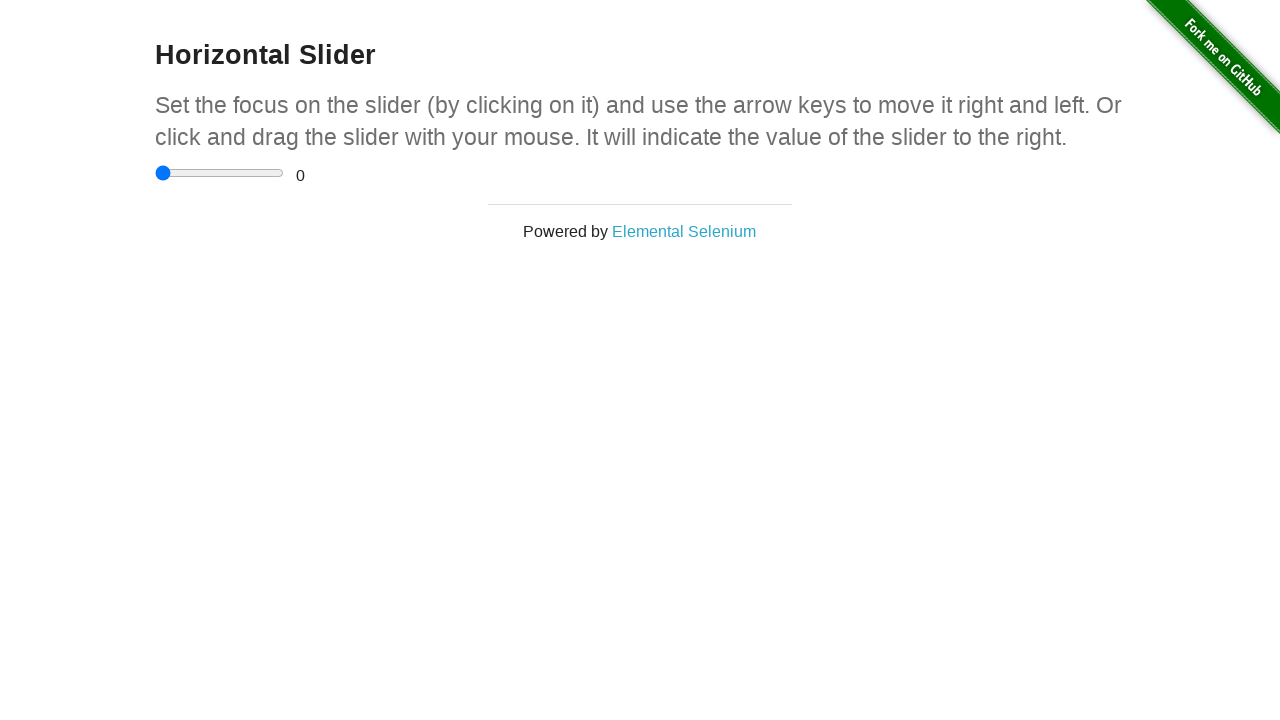

Retrieved slider bounding box for drag calculations
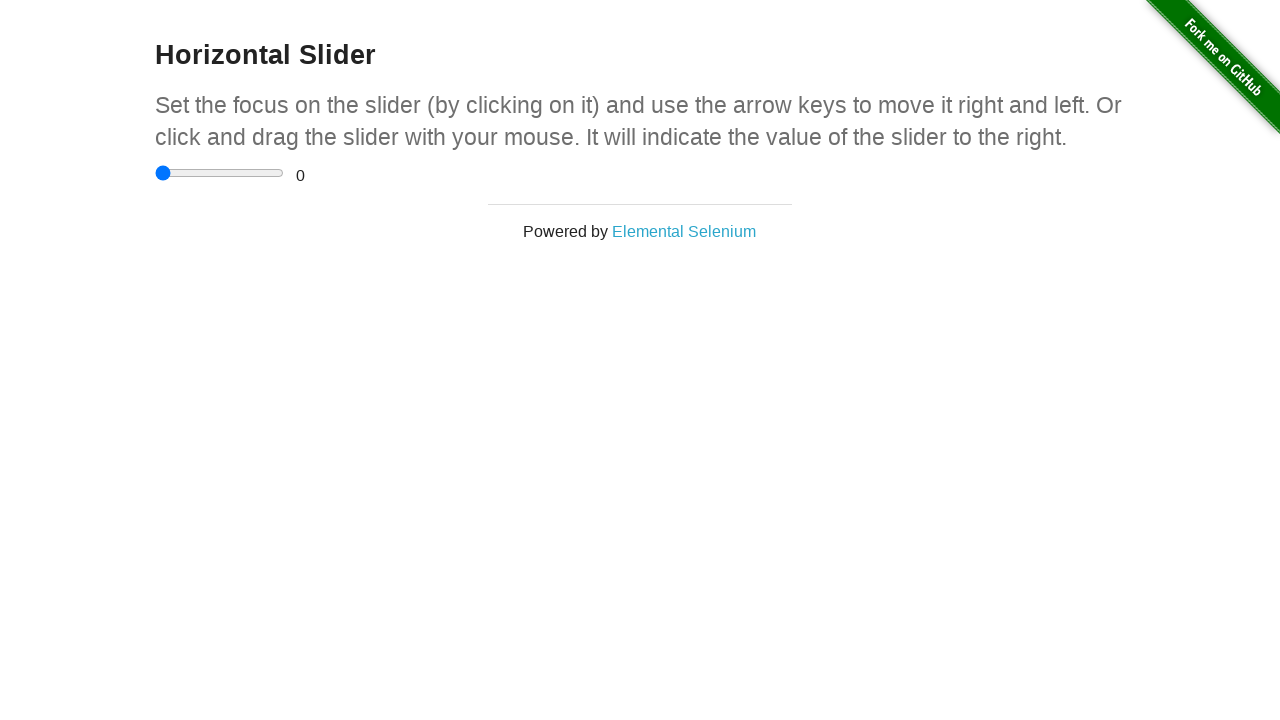

Moved mouse to center of slider element at (220, 173)
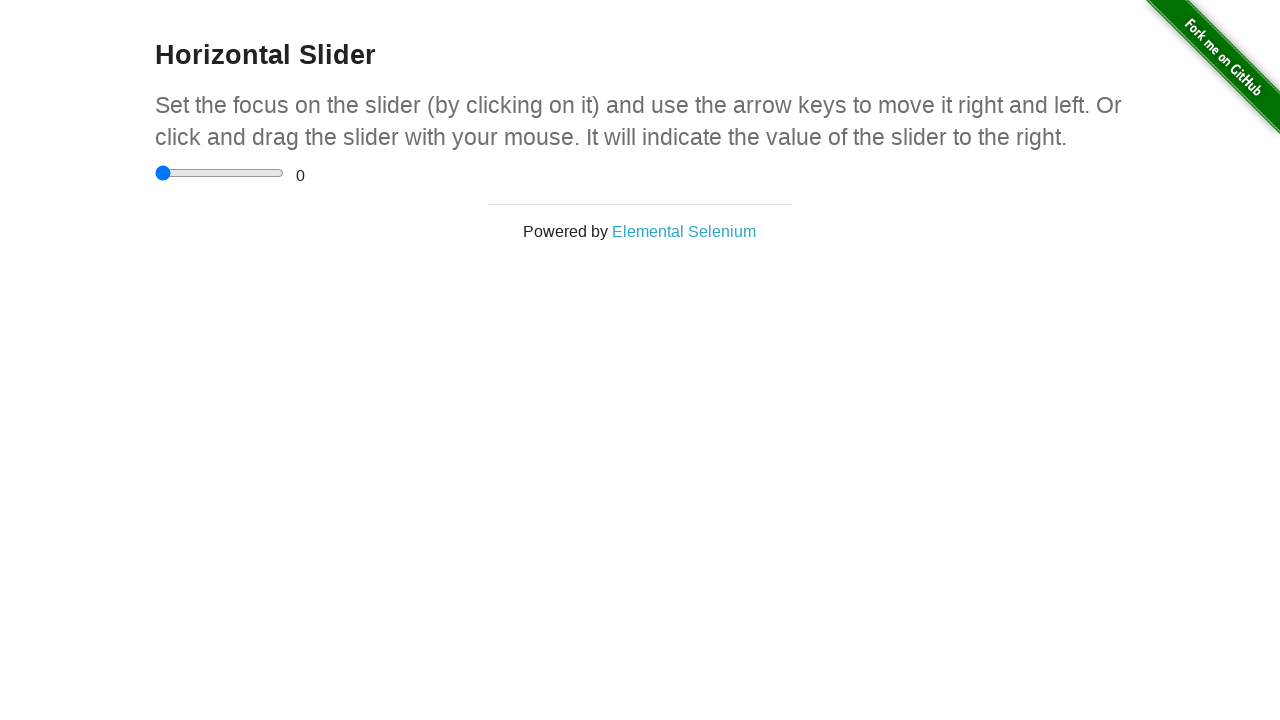

Mouse button pressed down on slider at (220, 173)
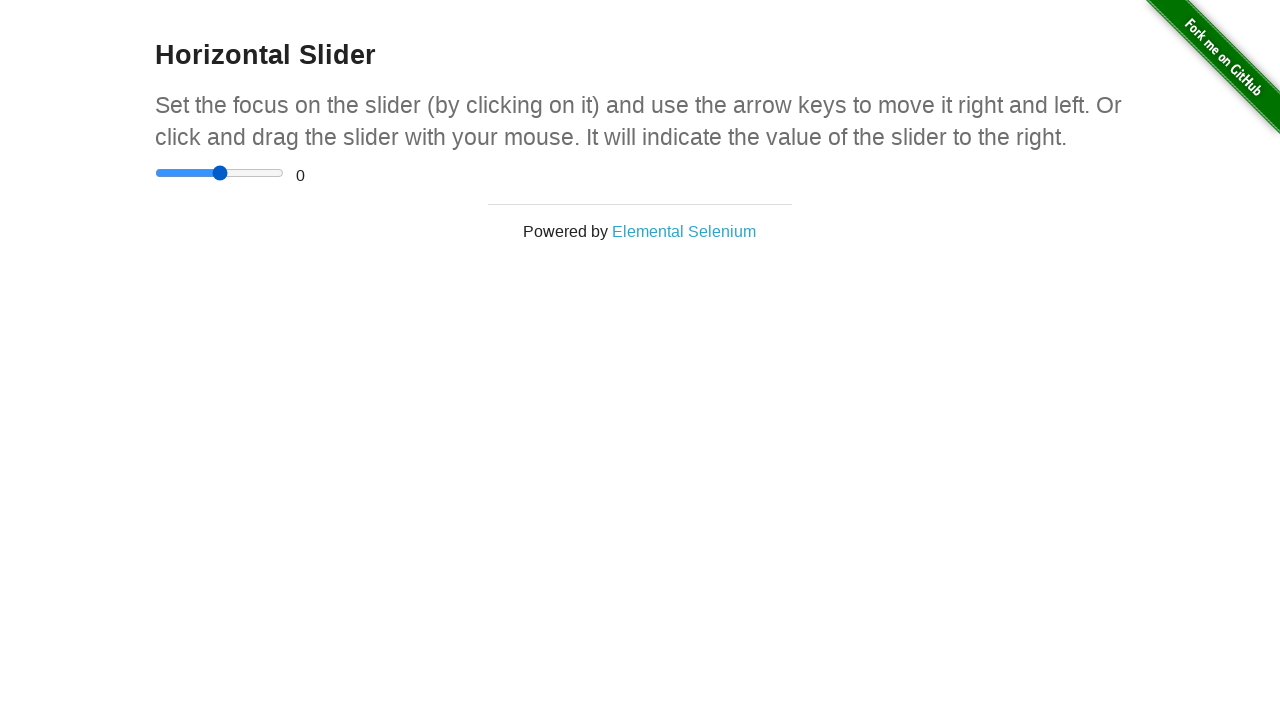

Dragged slider 20 pixels to the right at (240, 173)
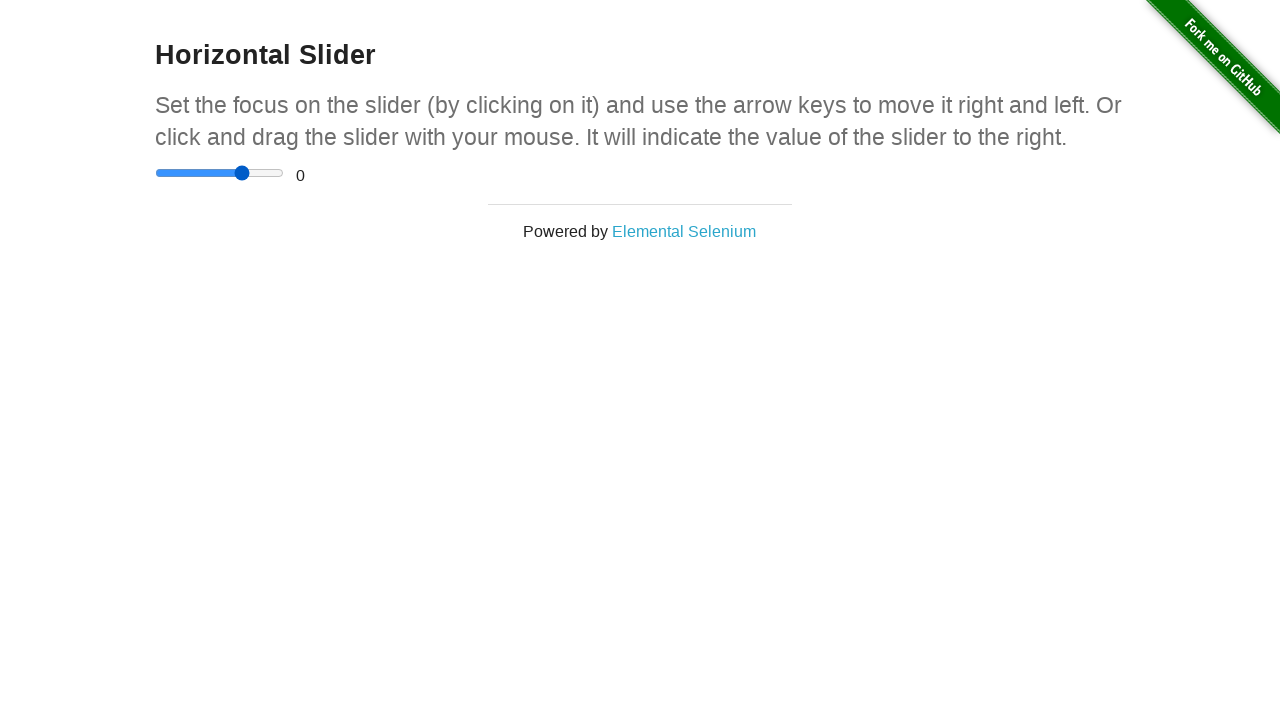

Mouse button released, slider drag completed at (240, 173)
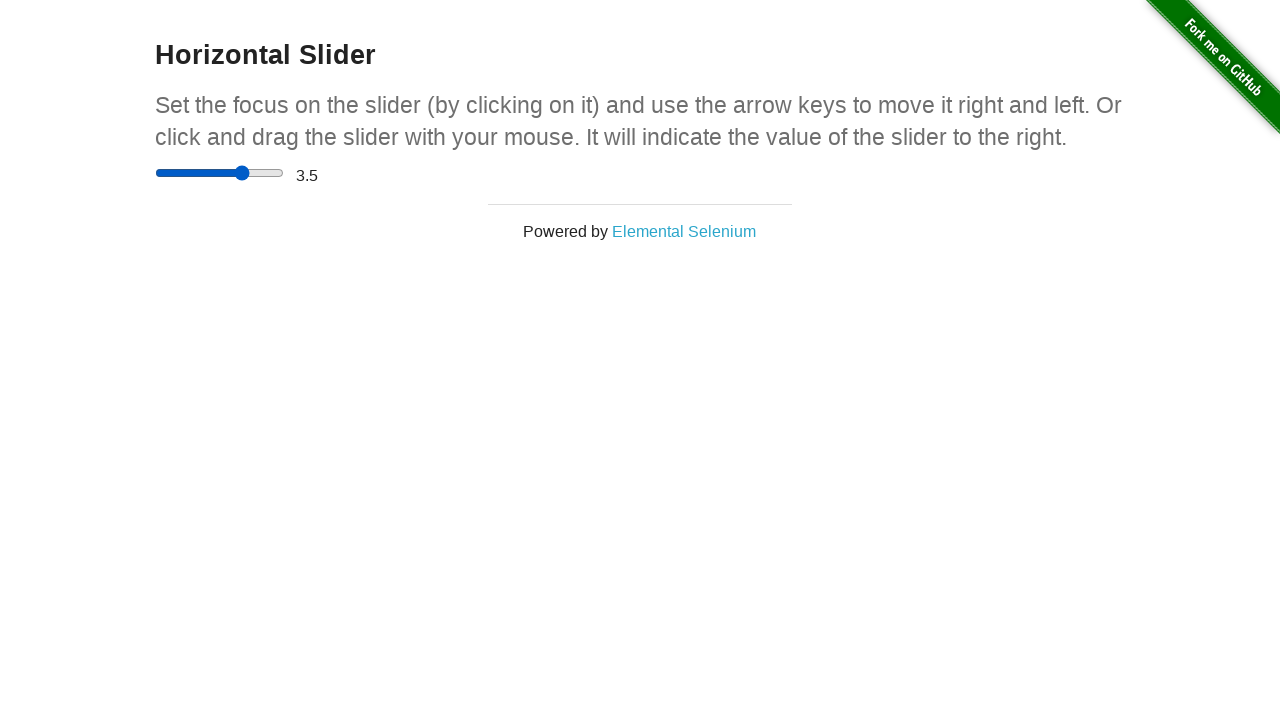

Waited 1 second for slider value to update
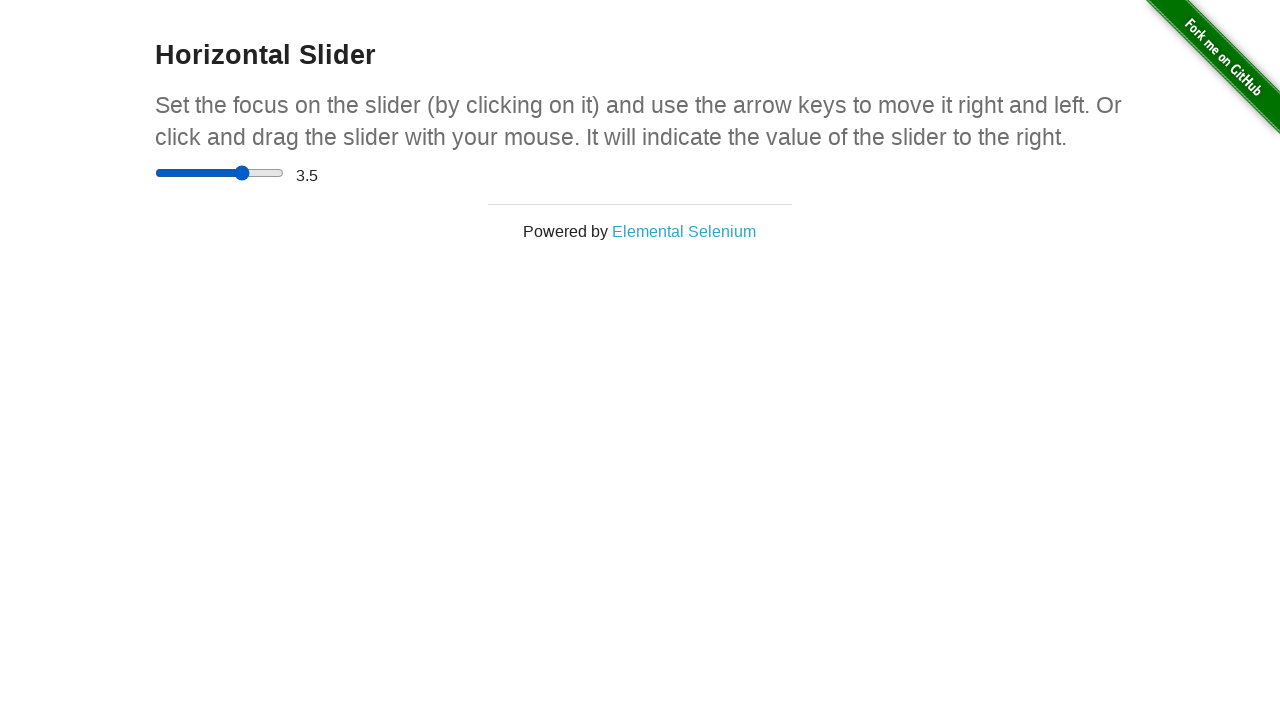

Retrieved slider value: 3.5
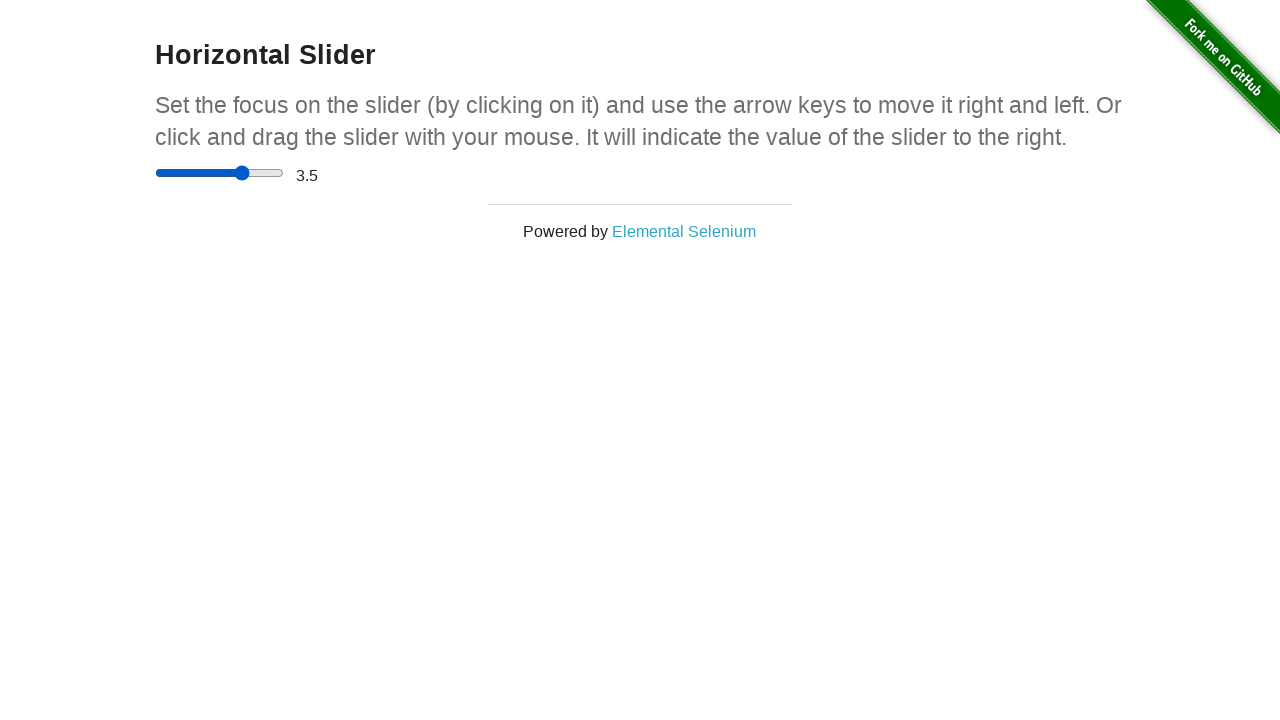

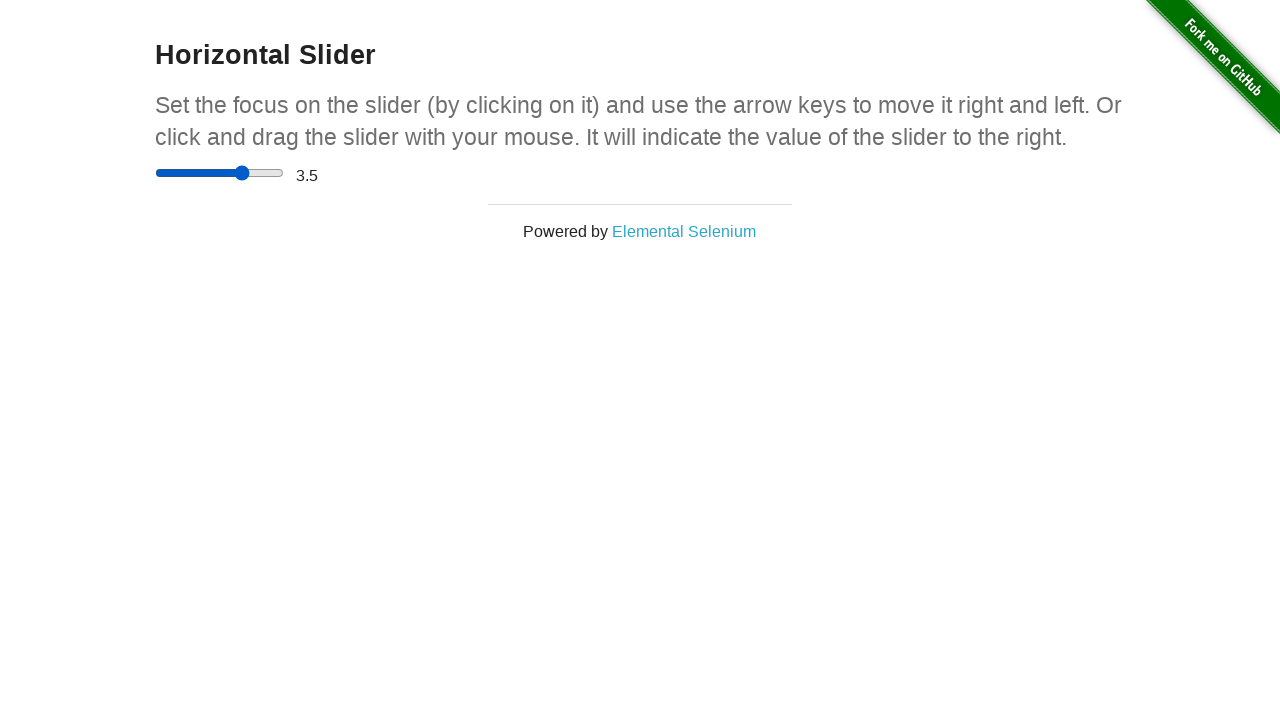